Adds multiple vegetable items (Cucumber, Brocolli, Beetroot) to cart on an e-commerce website by matching product names and clicking their respective "Add to cart" buttons

Starting URL: https://rahulshettyacademy.com/seleniumPractise/

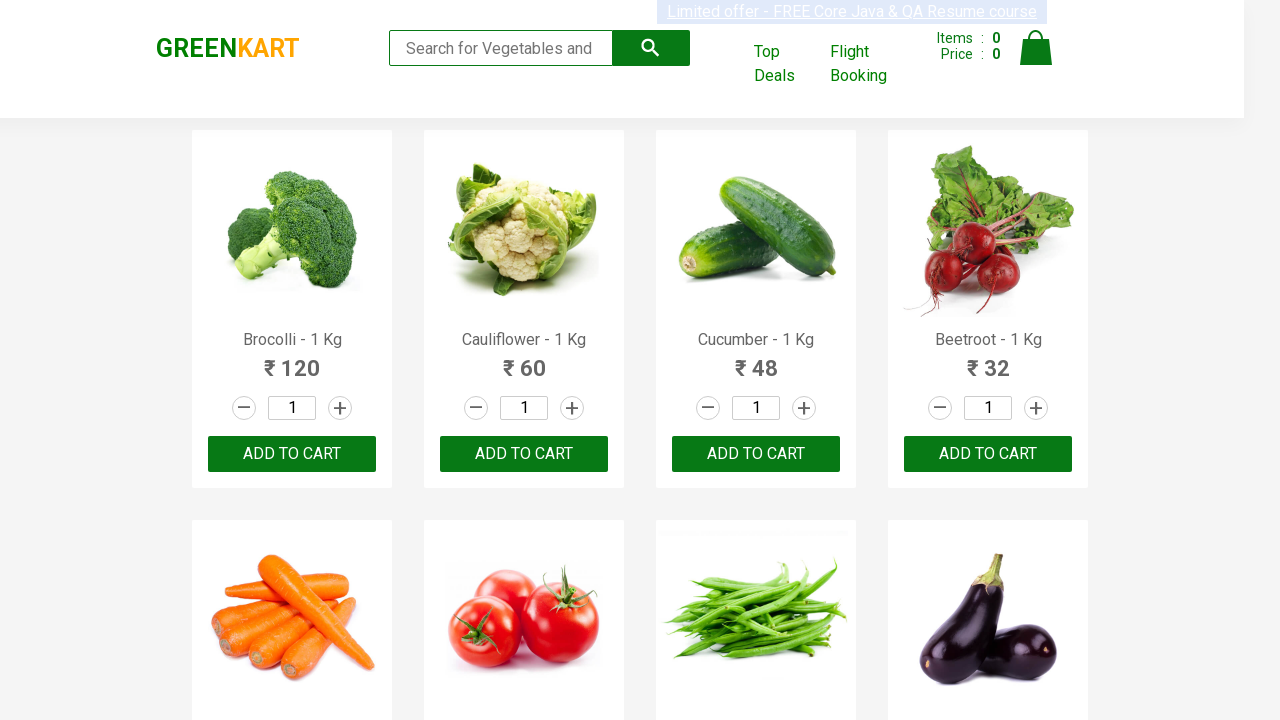

Waited for product names to load on the page
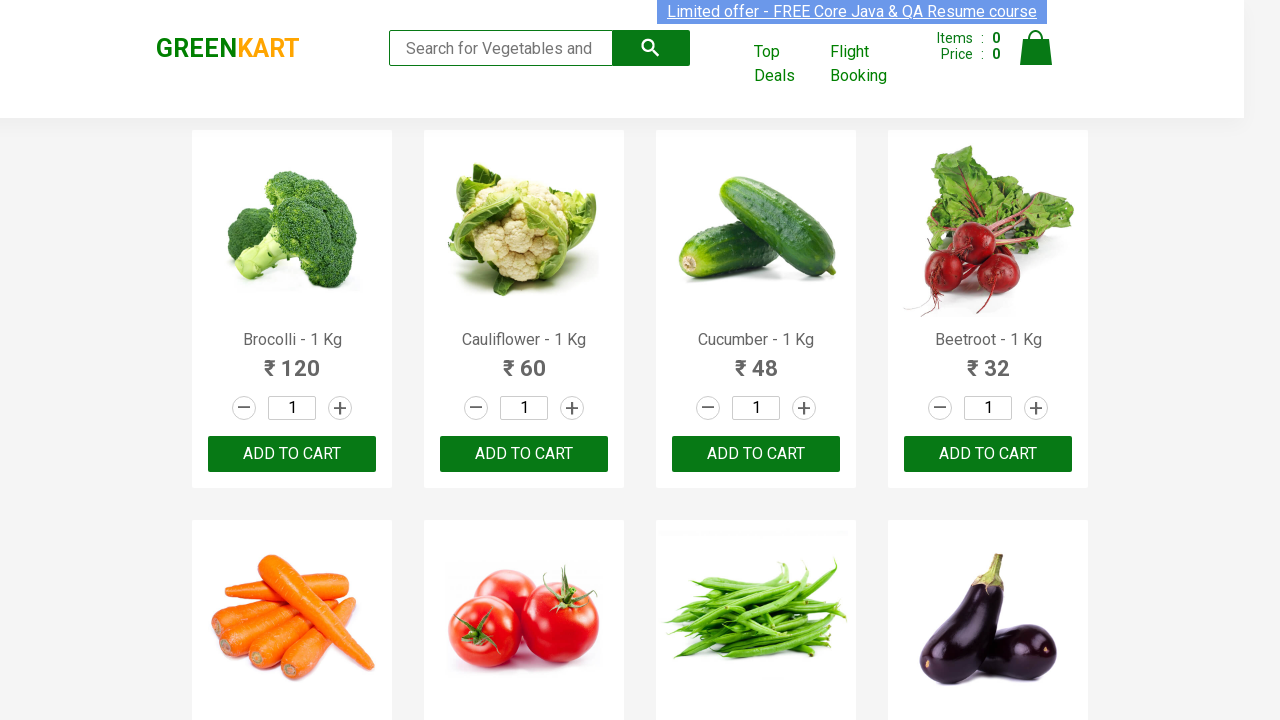

Retrieved all product name elements from the page
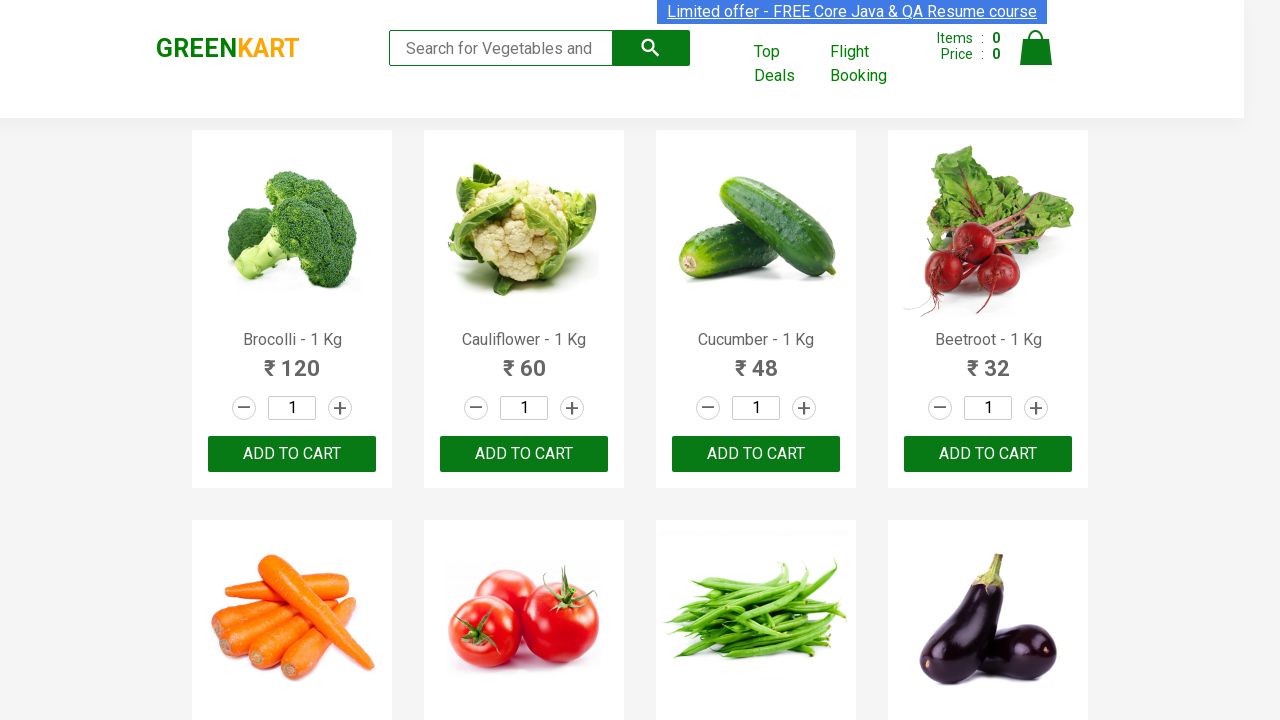

Retrieved all 'Add to cart' buttons from the page
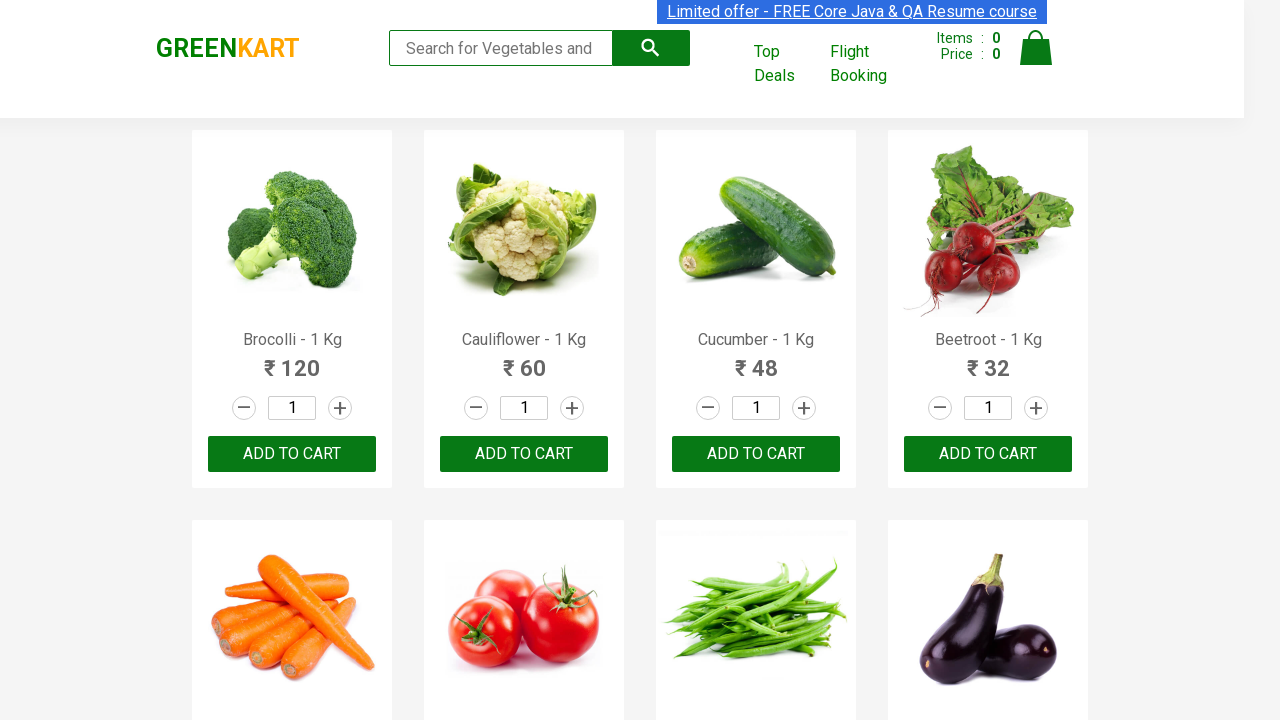

Clicked 'Add to cart' button for Brocolli at (292, 454) on xpath=//div[@class='product-action']/button >> nth=0
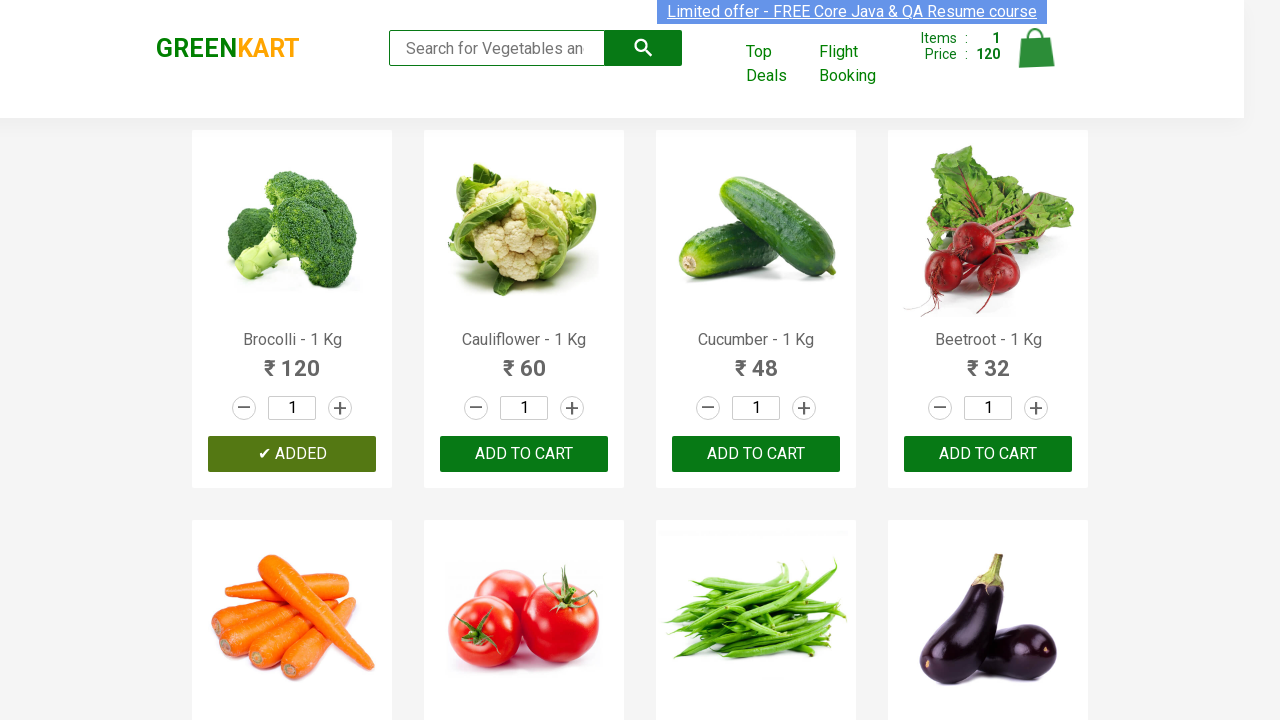

Clicked 'Add to cart' button for Cucumber at (756, 454) on xpath=//div[@class='product-action']/button >> nth=2
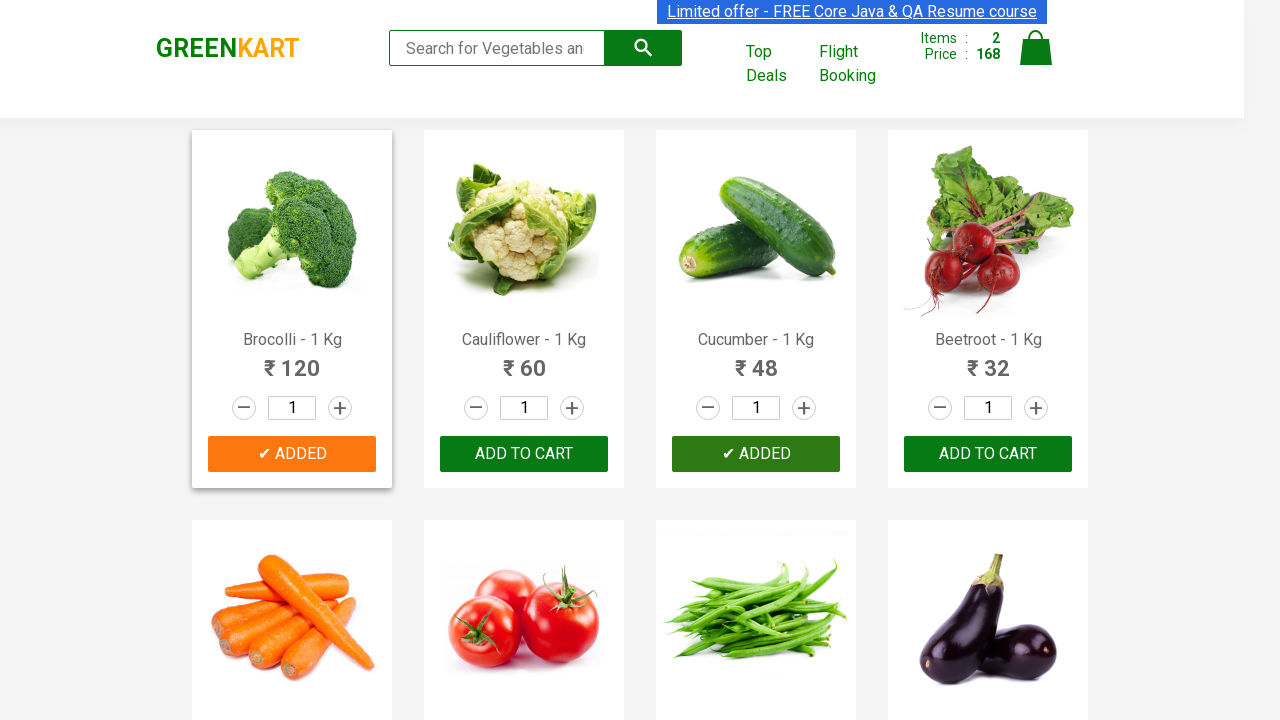

Clicked 'Add to cart' button for Beetroot at (988, 454) on xpath=//div[@class='product-action']/button >> nth=3
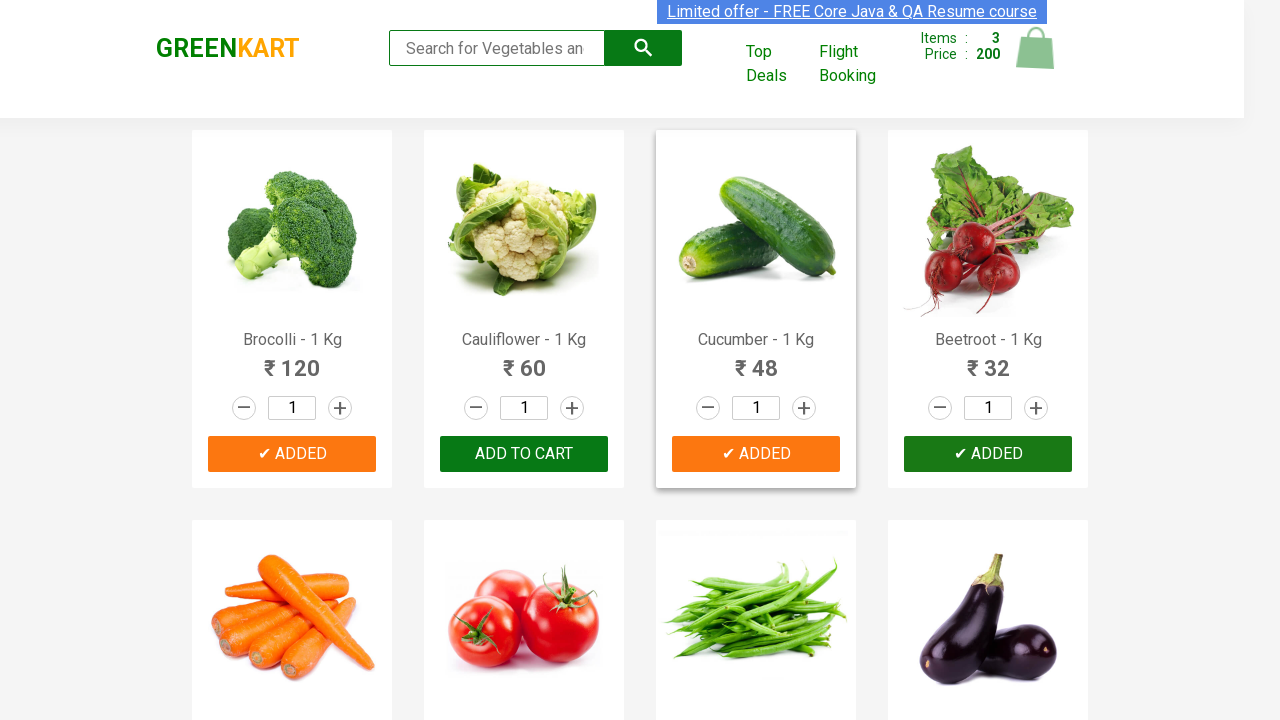

Successfully added all required items (Cucumber, Brocolli, Beetroot) to cart
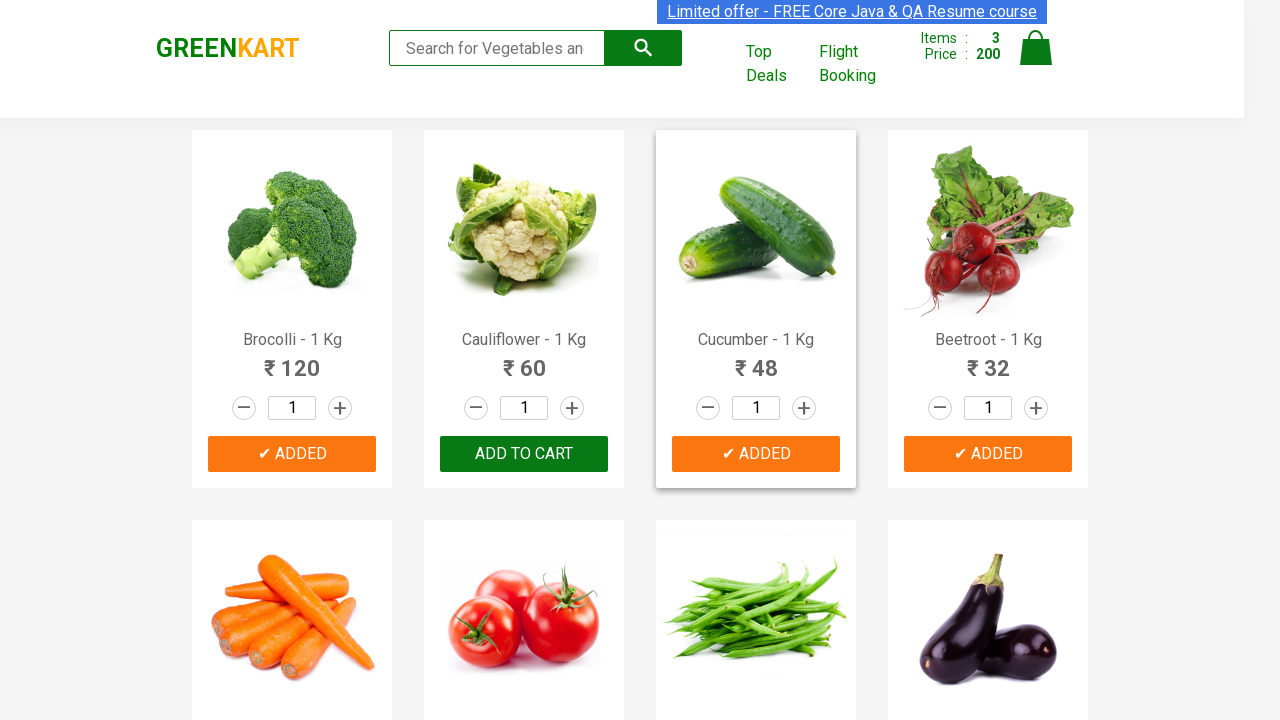

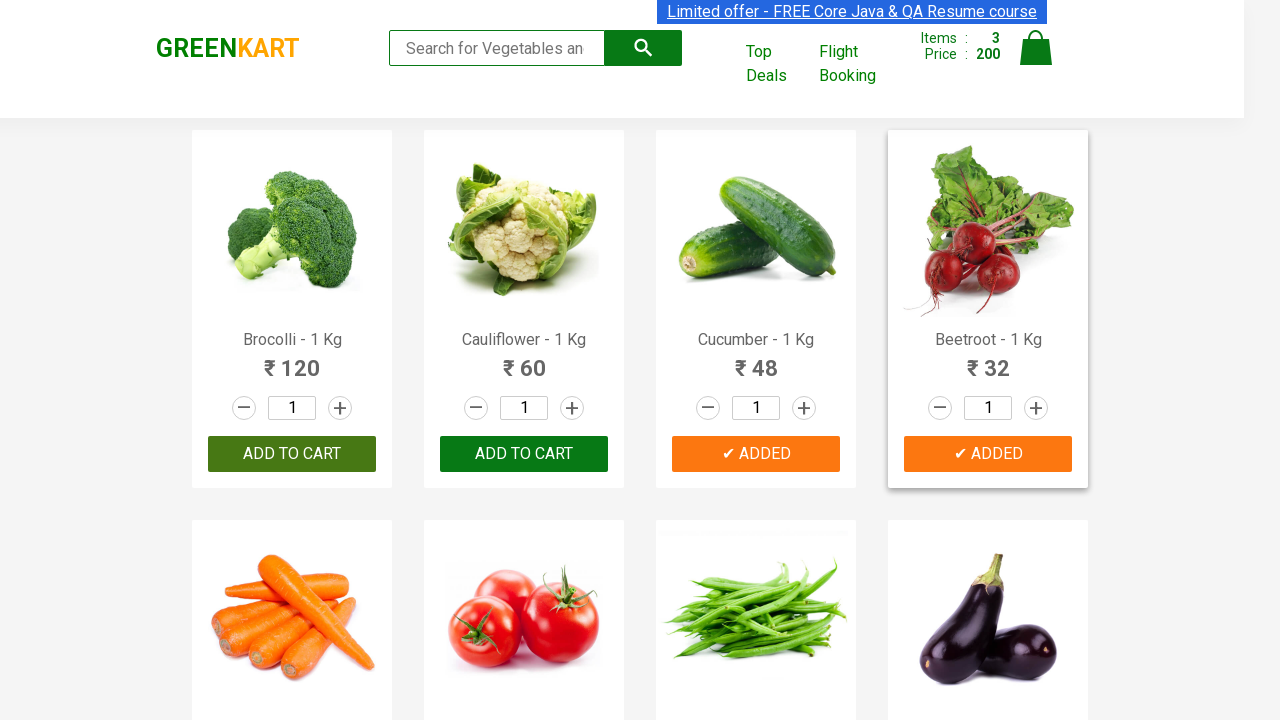